Tests adding multiple items to cart by searching for specific product names and clicking their add to cart buttons

Starting URL: https://rahulshettyacademy.com/seleniumPractise/#/

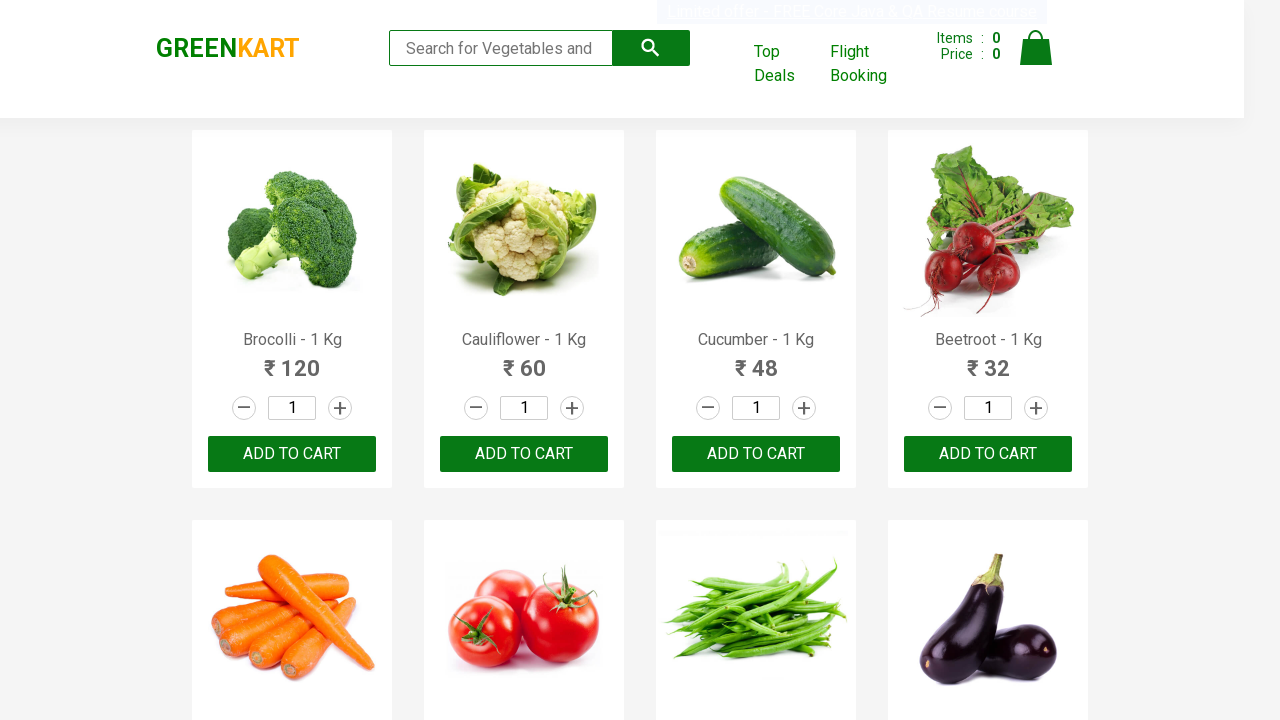

Waited for product names to load on page
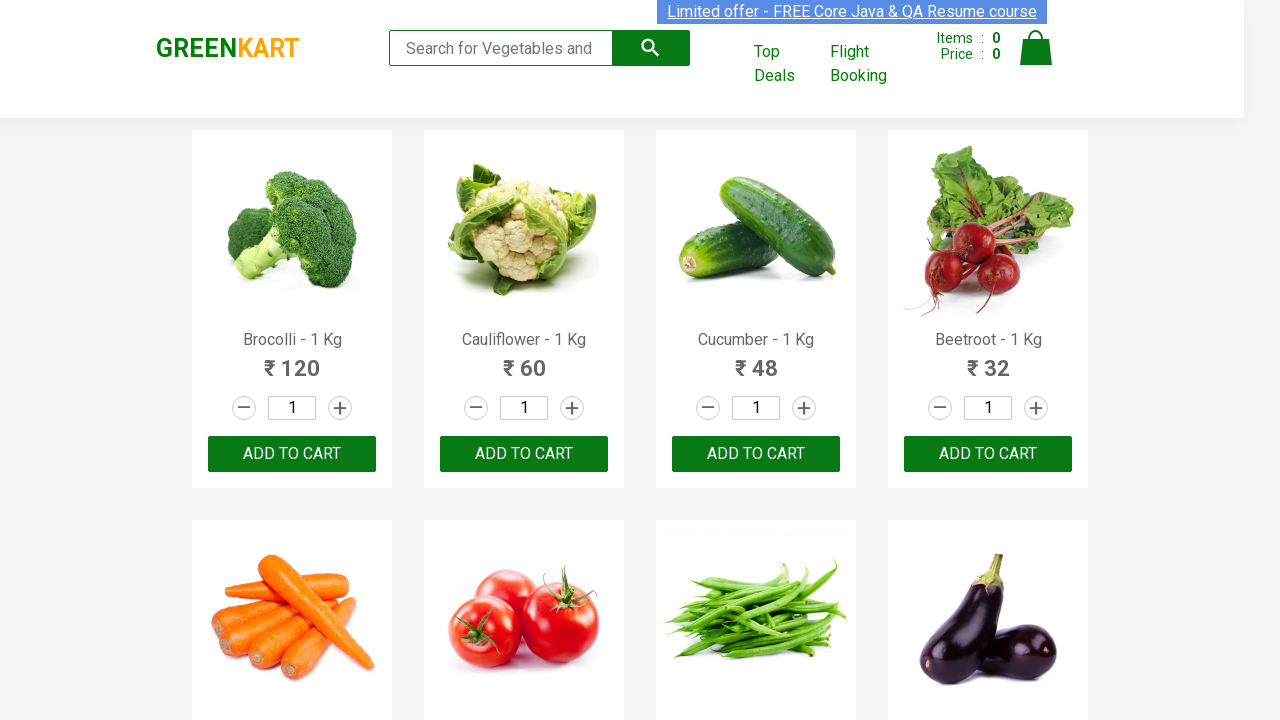

Retrieved all product elements from page
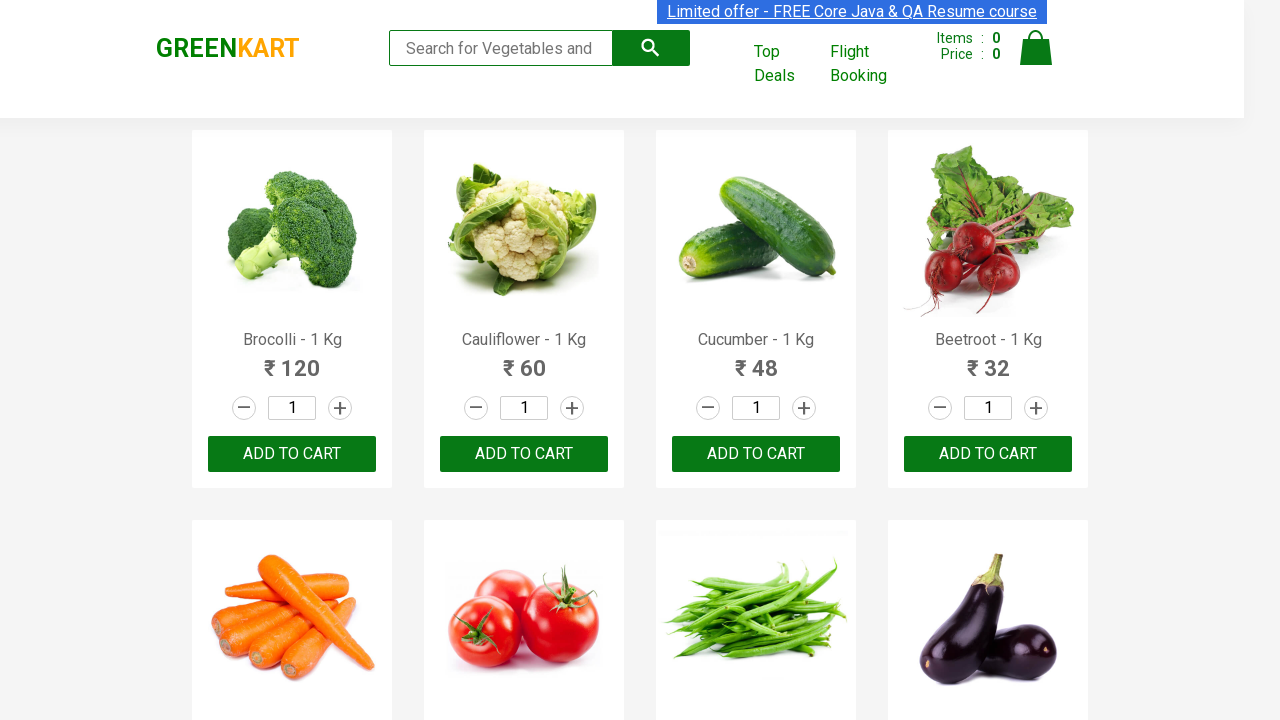

Retrieved product text at index 0: 'Brocolli - 1 Kg'
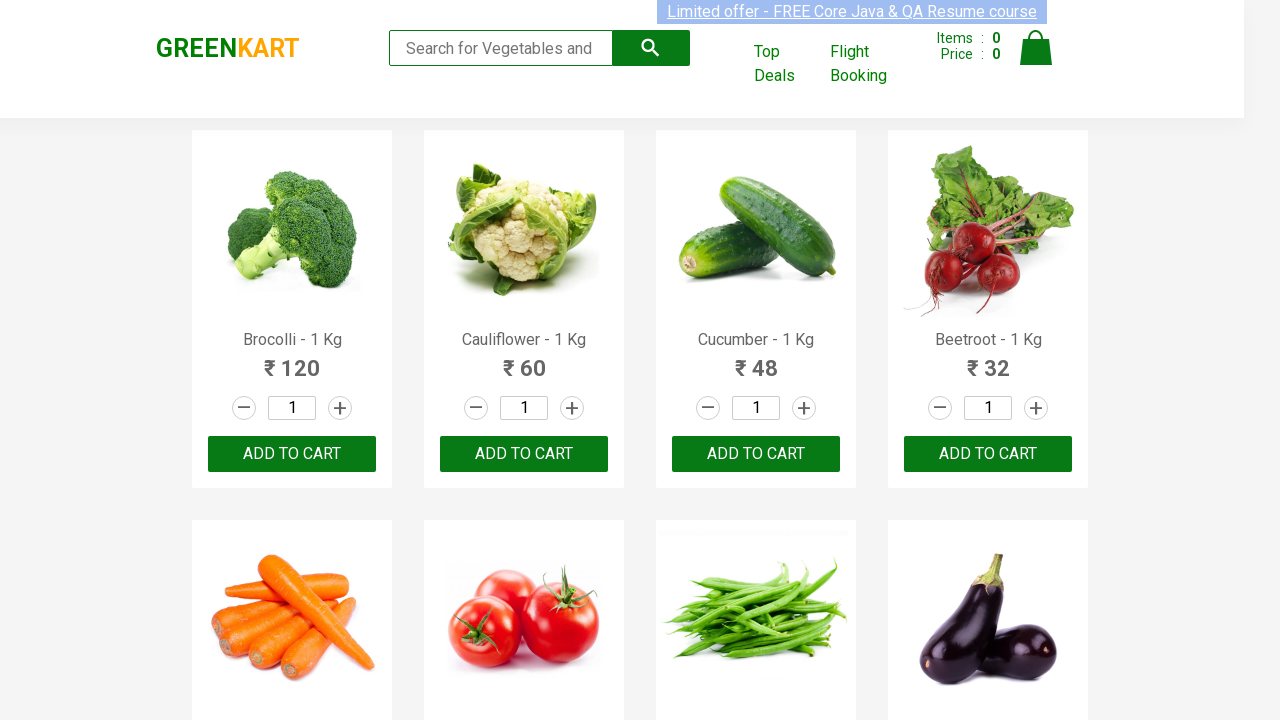

Clicked 'Add to Cart' button for 'Brocolli' at (292, 454) on div.product-action >> nth=0
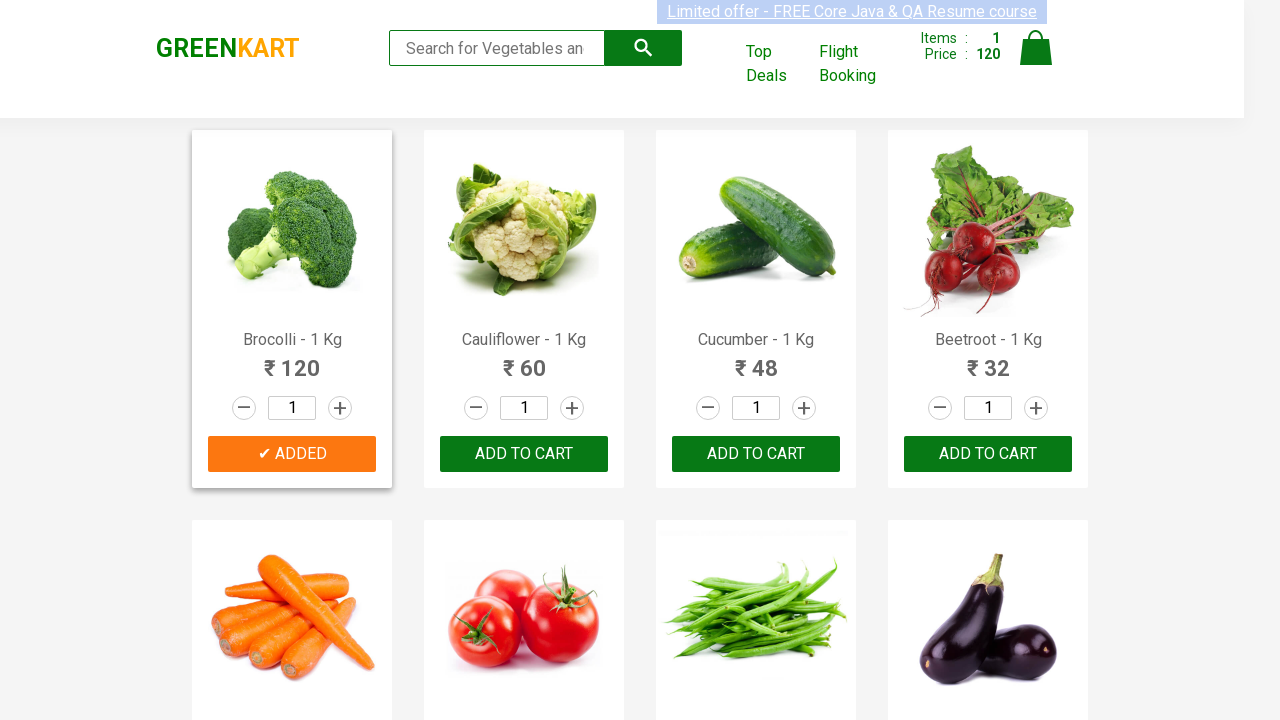

Retrieved product text at index 1: 'Cauliflower - 1 Kg'
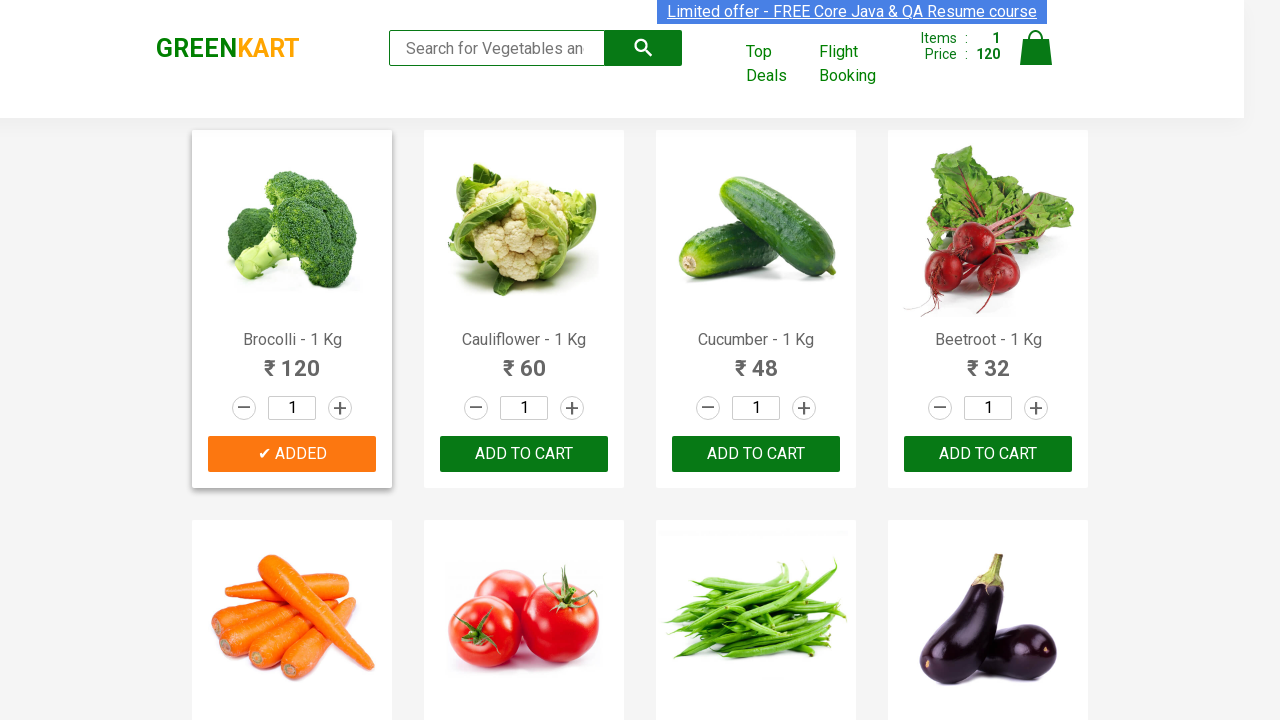

Retrieved product text at index 2: 'Cucumber - 1 Kg'
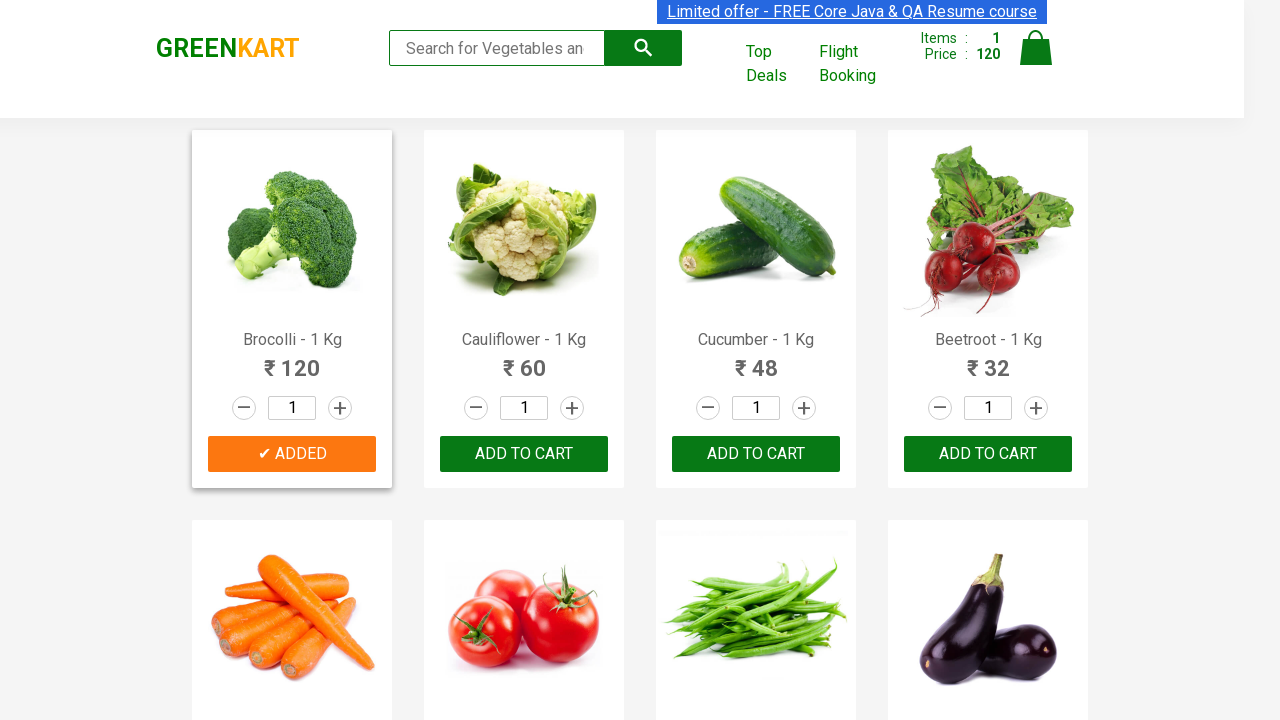

Clicked 'Add to Cart' button for 'Cucumber' at (756, 454) on div.product-action >> nth=2
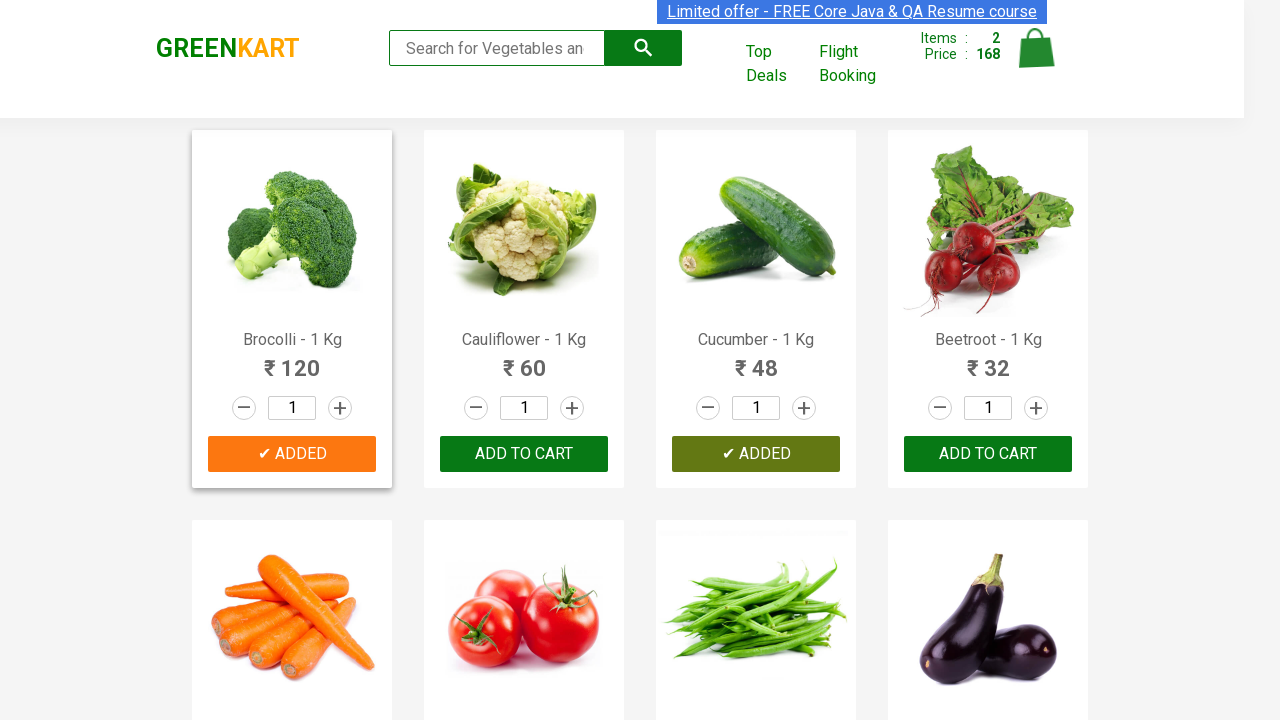

Retrieved product text at index 3: 'Beetroot - 1 Kg'
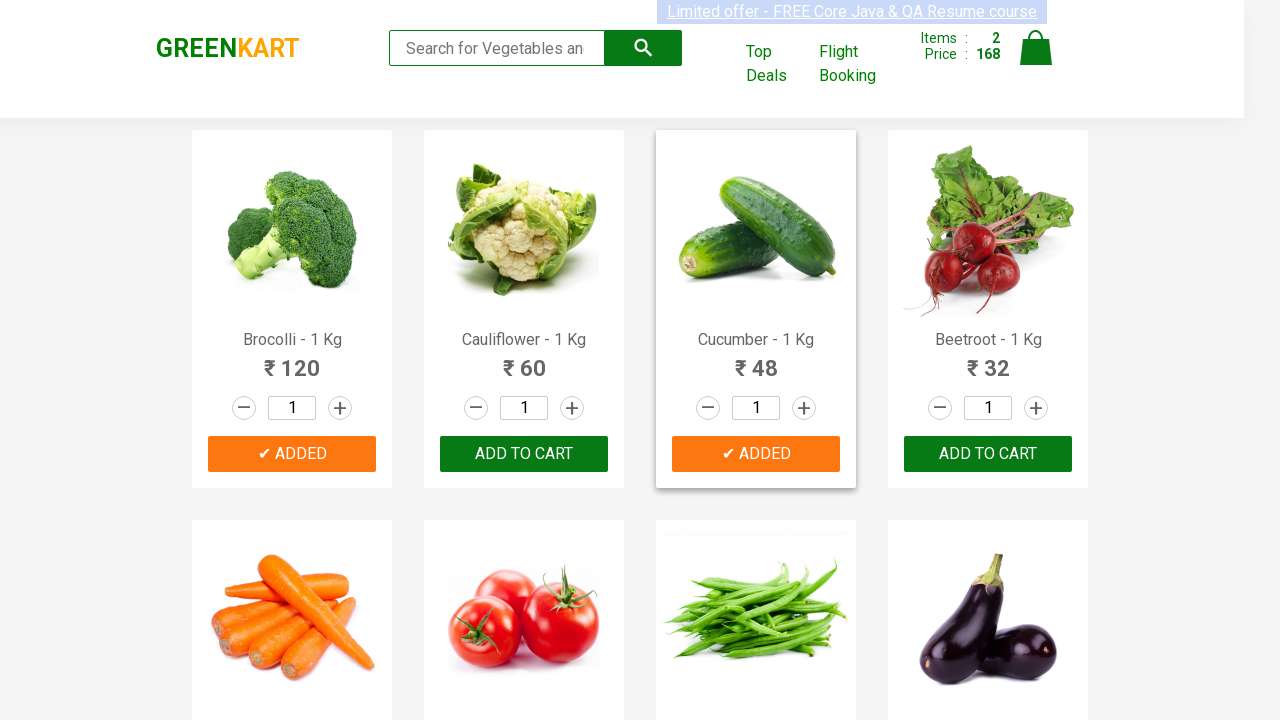

Retrieved product text at index 4: 'Carrot - 1 Kg'
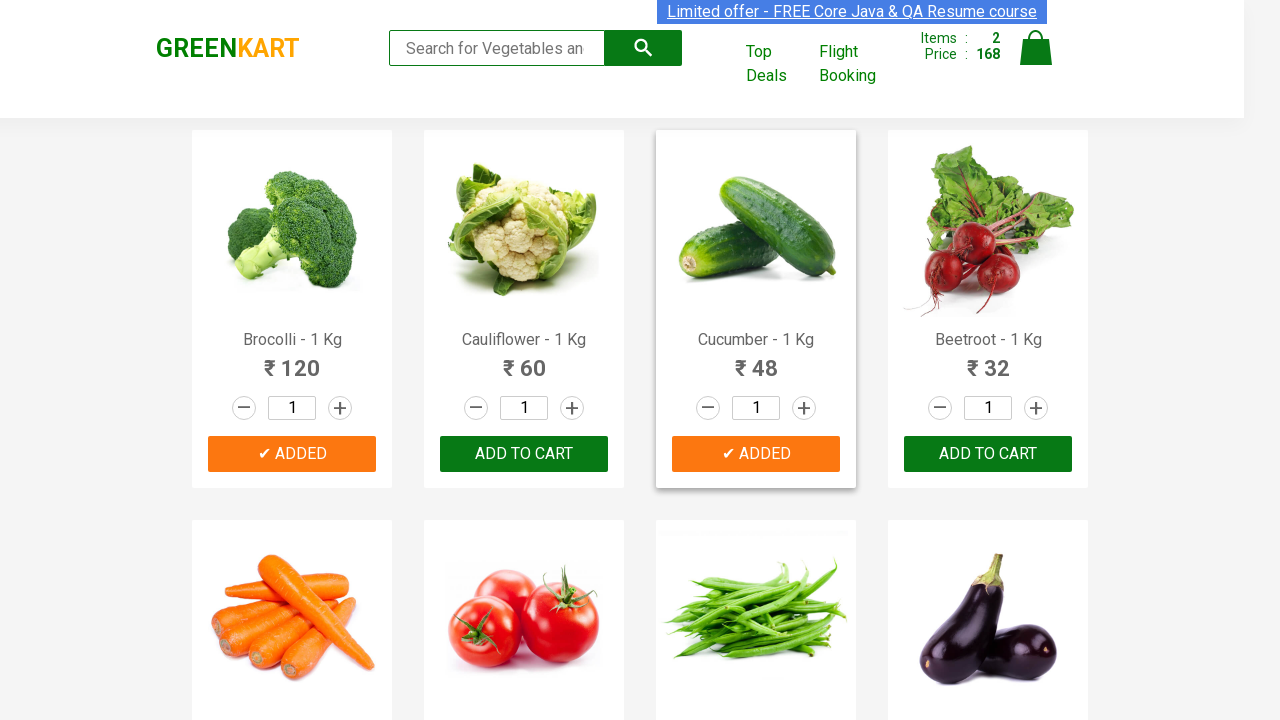

Retrieved product text at index 5: 'Tomato - 1 Kg'
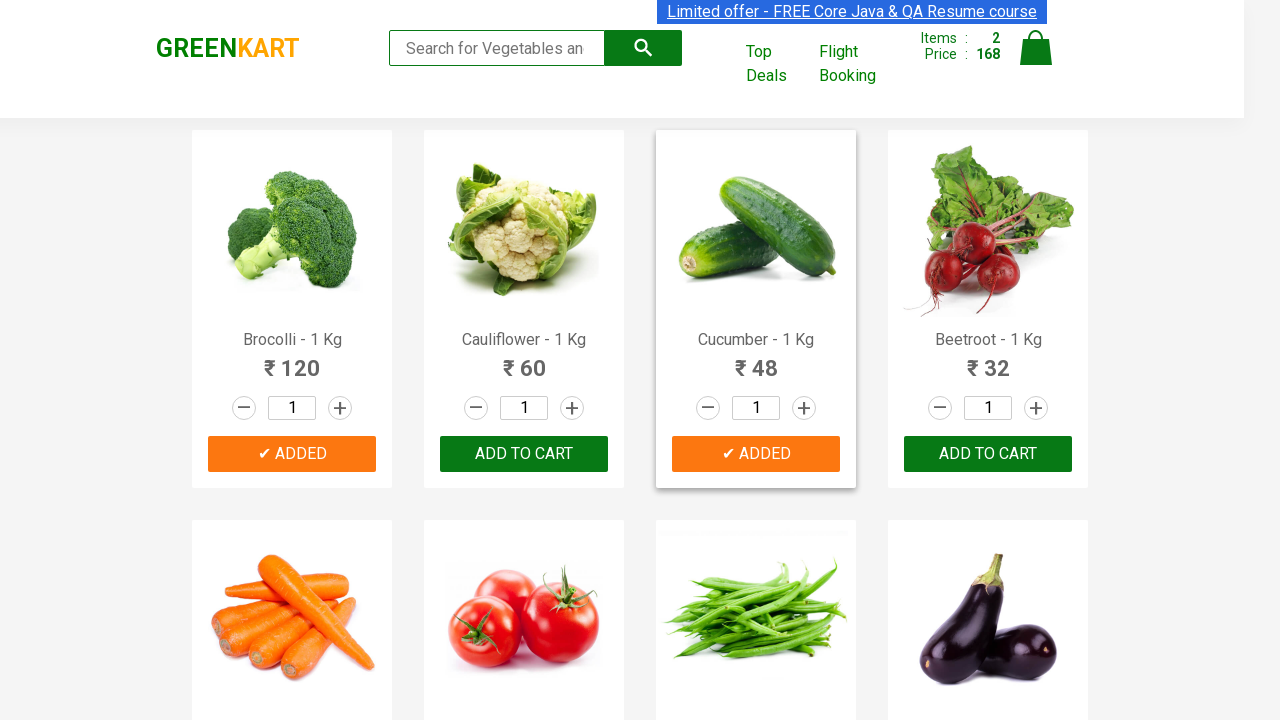

Retrieved product text at index 6: 'Beans - 1 Kg'
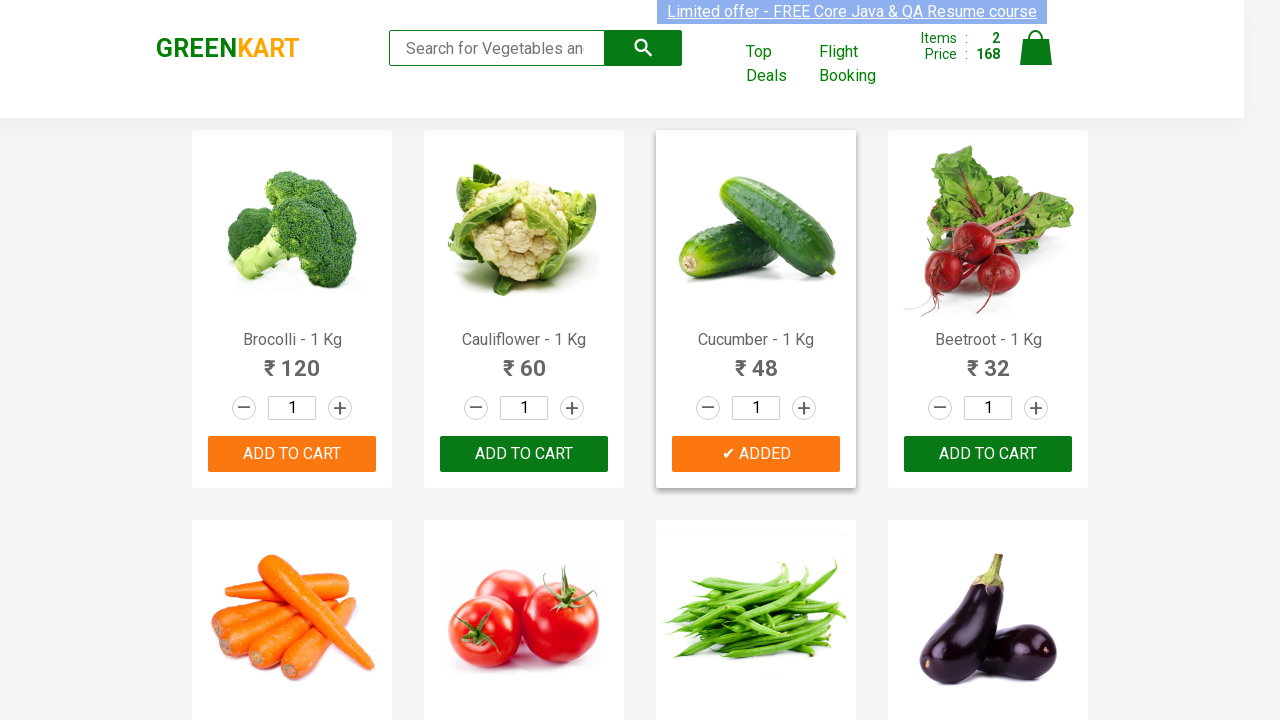

Retrieved product text at index 7: 'Brinjal - 1 Kg'
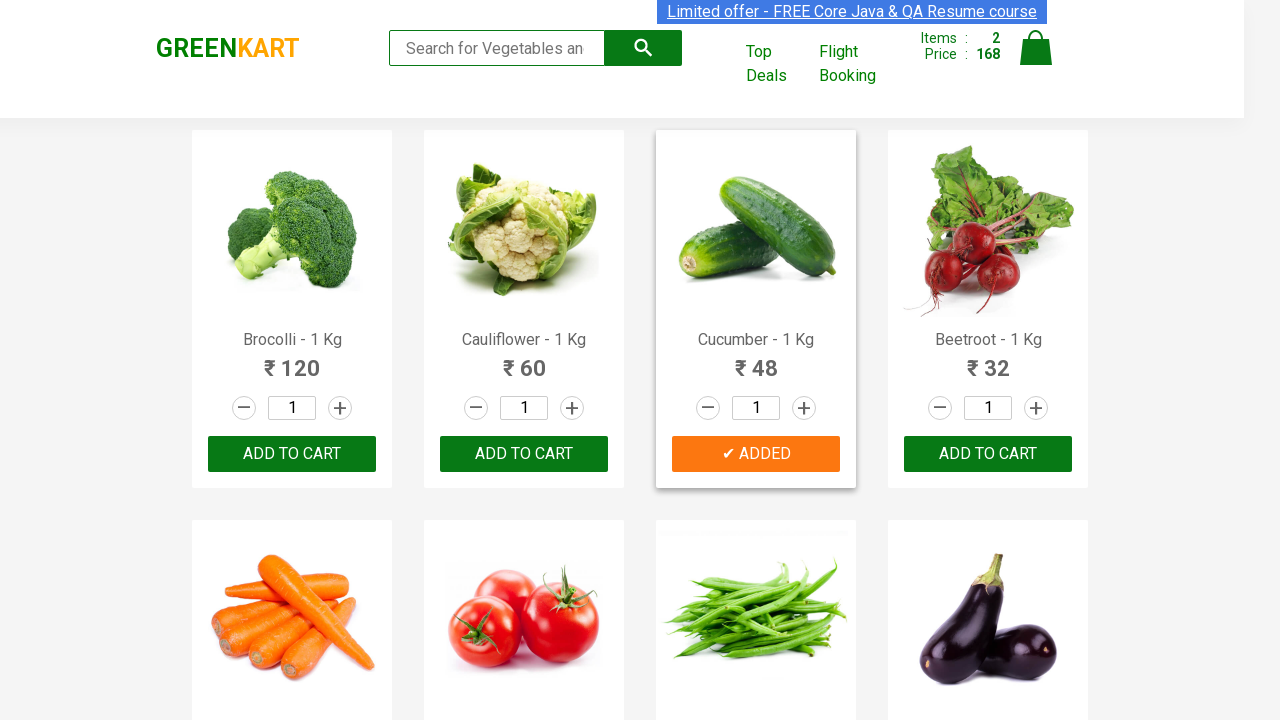

Retrieved product text at index 8: 'Capsicum'
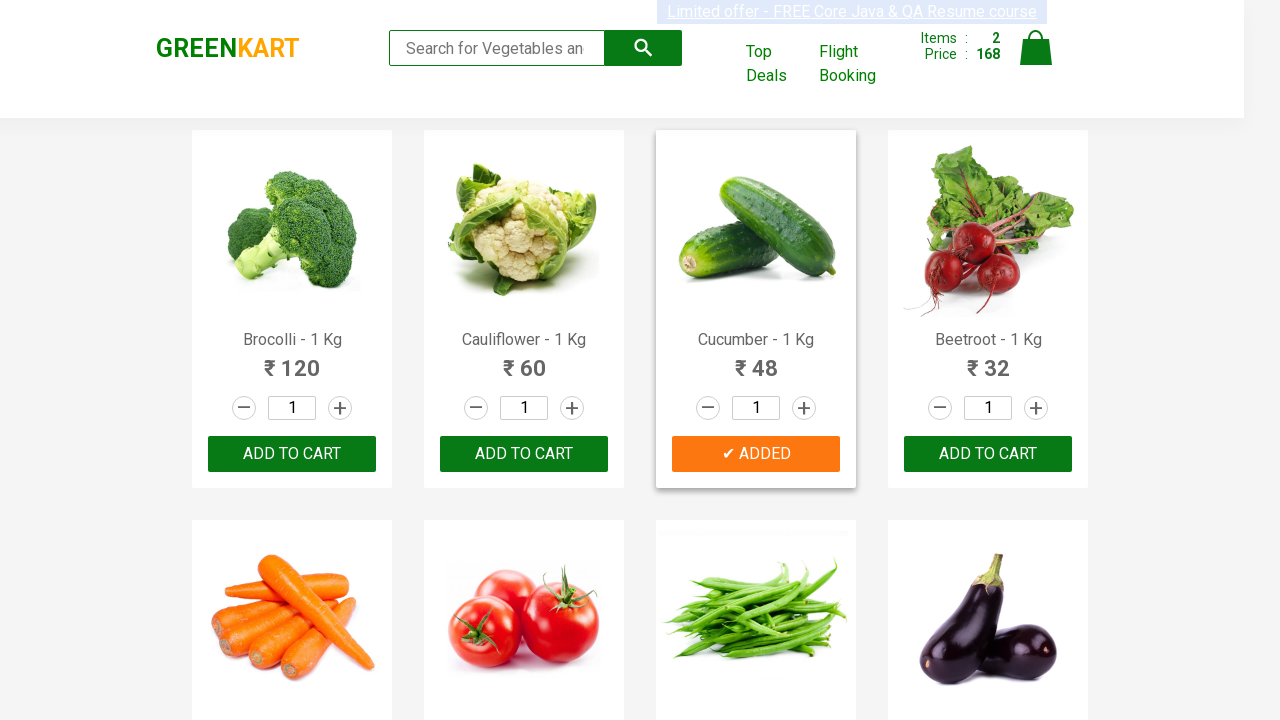

Retrieved product text at index 9: 'Mushroom - 1 Kg'
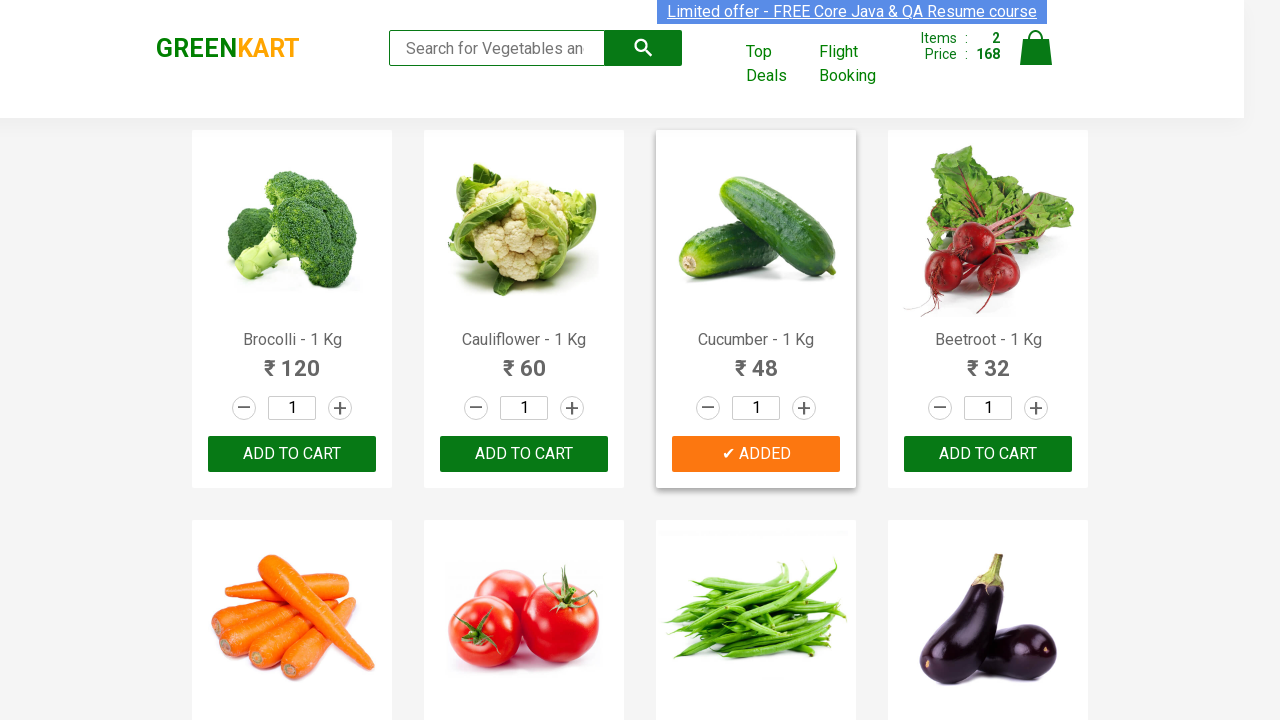

Retrieved product text at index 10: 'Potato - 1 Kg'
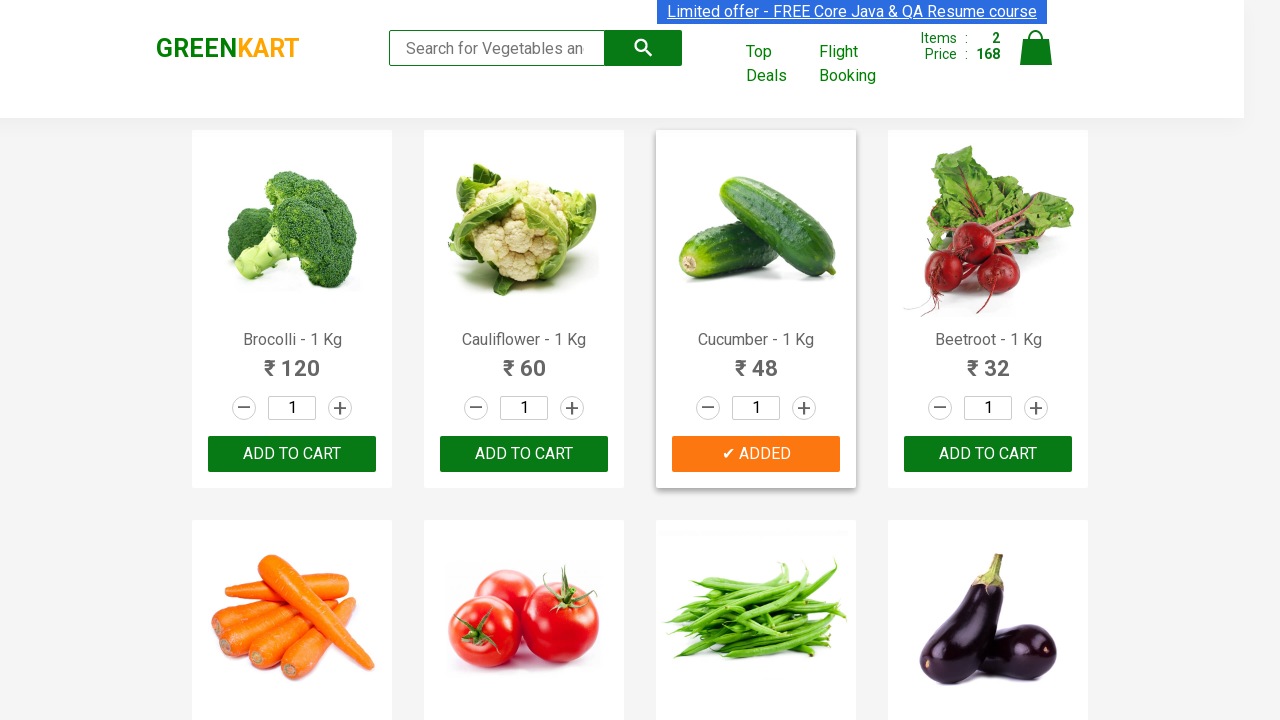

Retrieved product text at index 11: 'Pumpkin - 1 Kg'
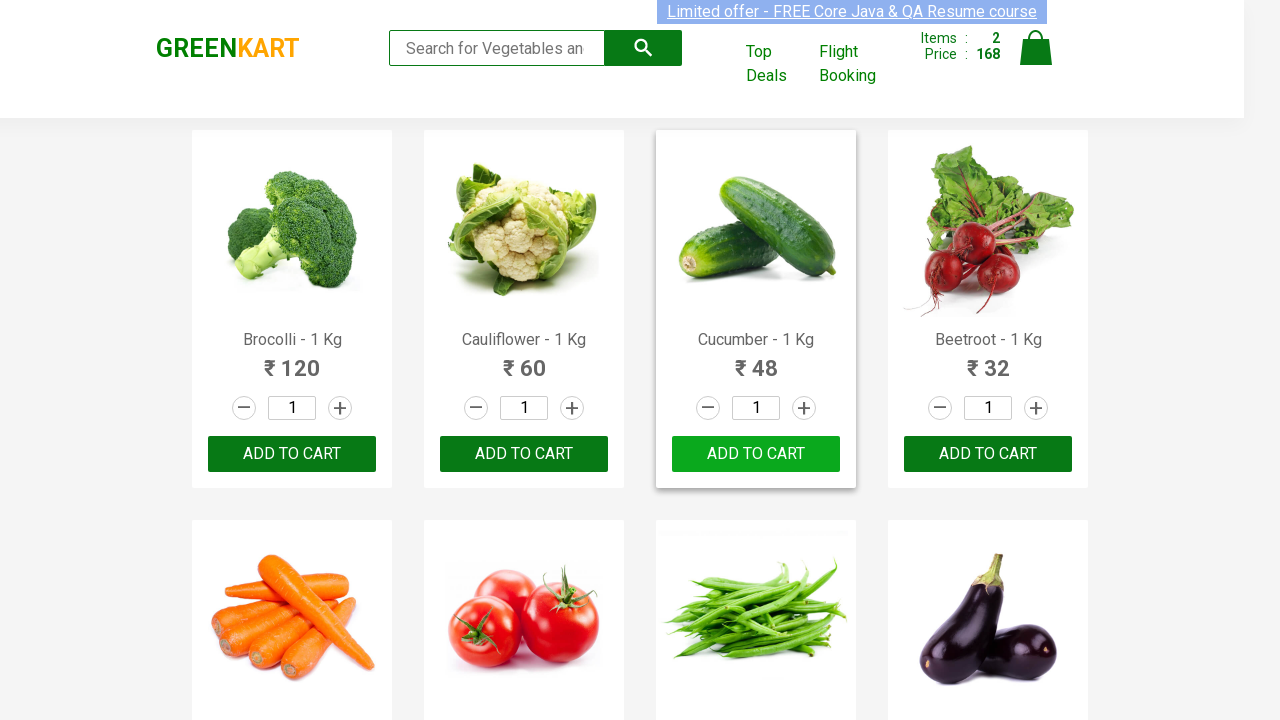

Retrieved product text at index 12: 'Corn - 1 Kg'
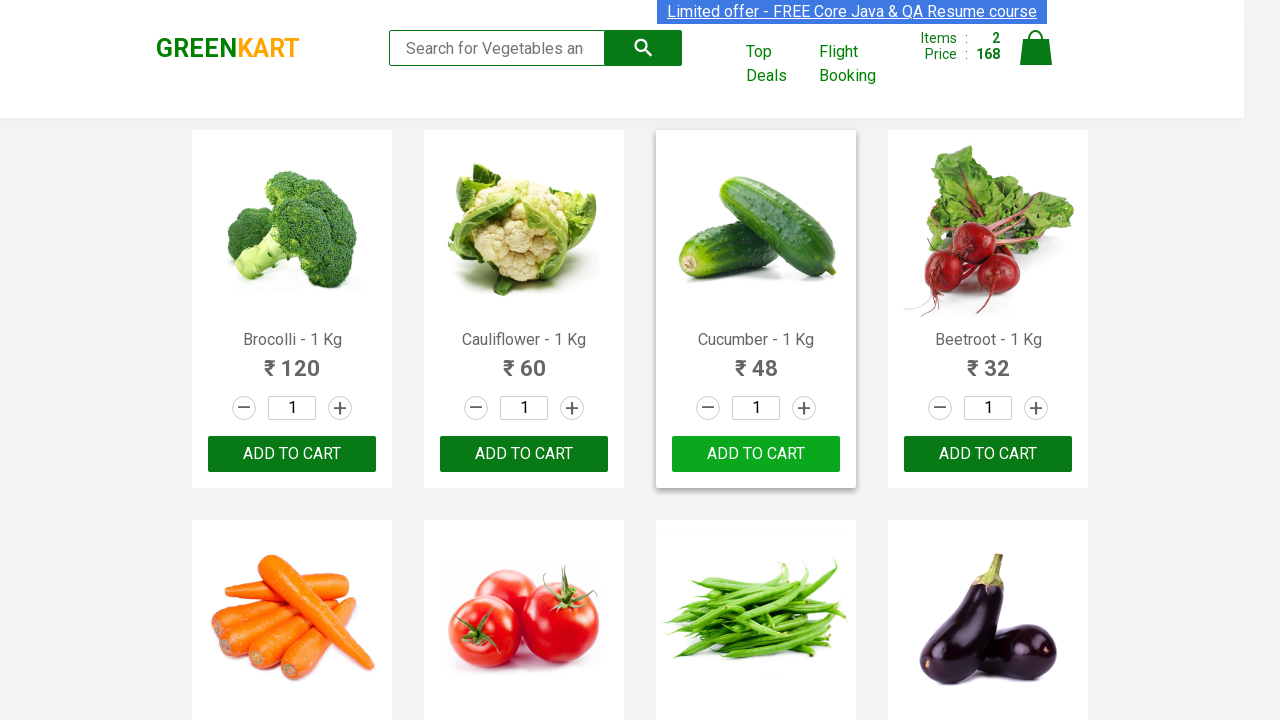

Retrieved product text at index 13: 'Onion - 1 Kg'
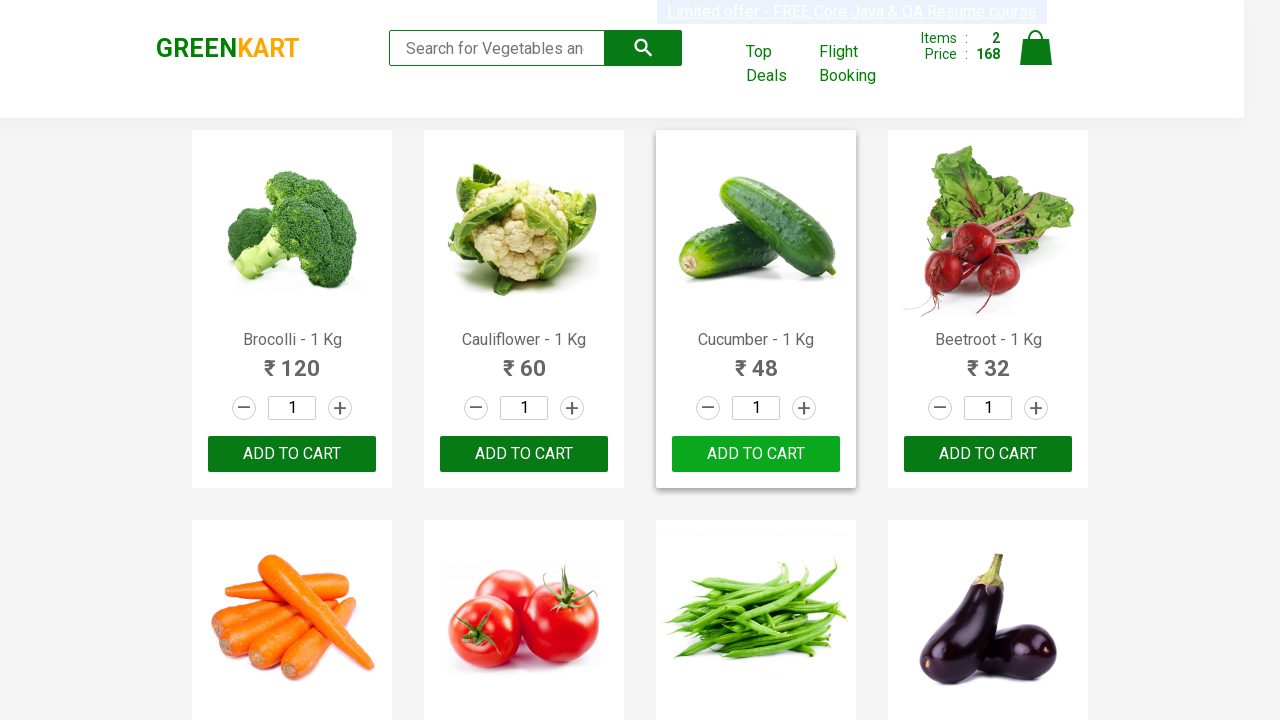

Retrieved product text at index 14: 'Apple - 1 Kg'
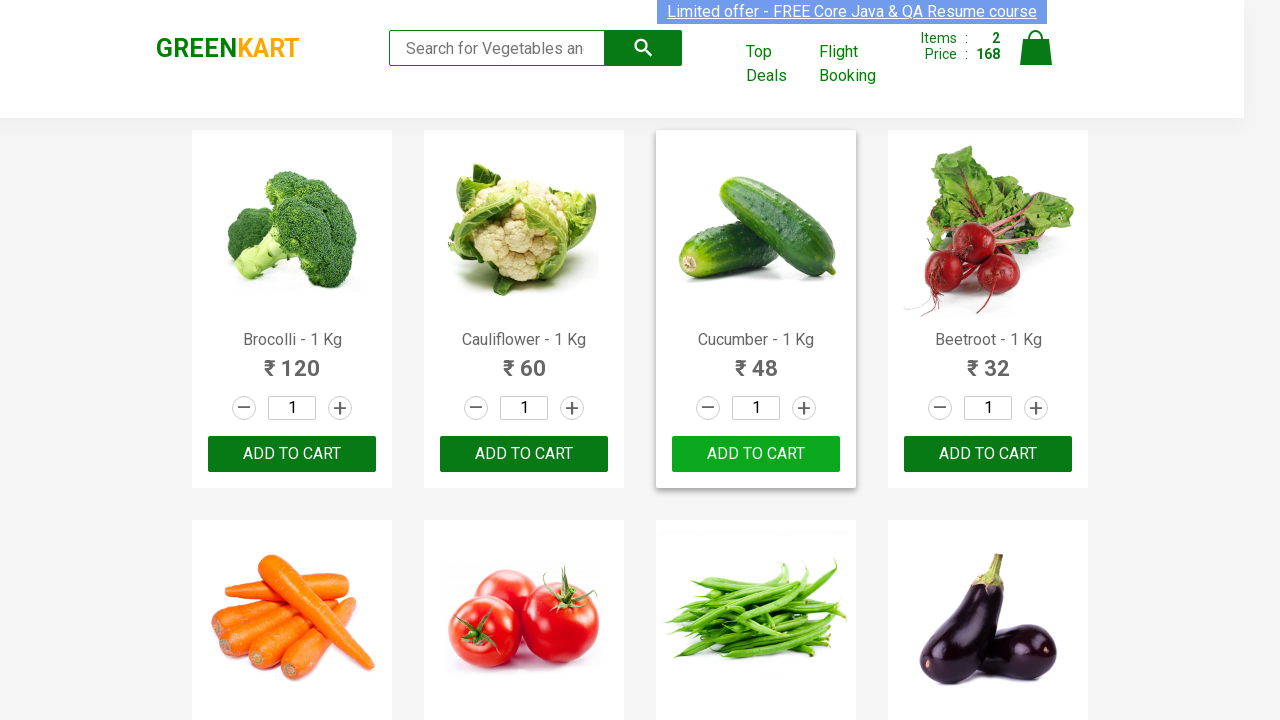

Retrieved product text at index 15: 'Banana - 1 Kg'
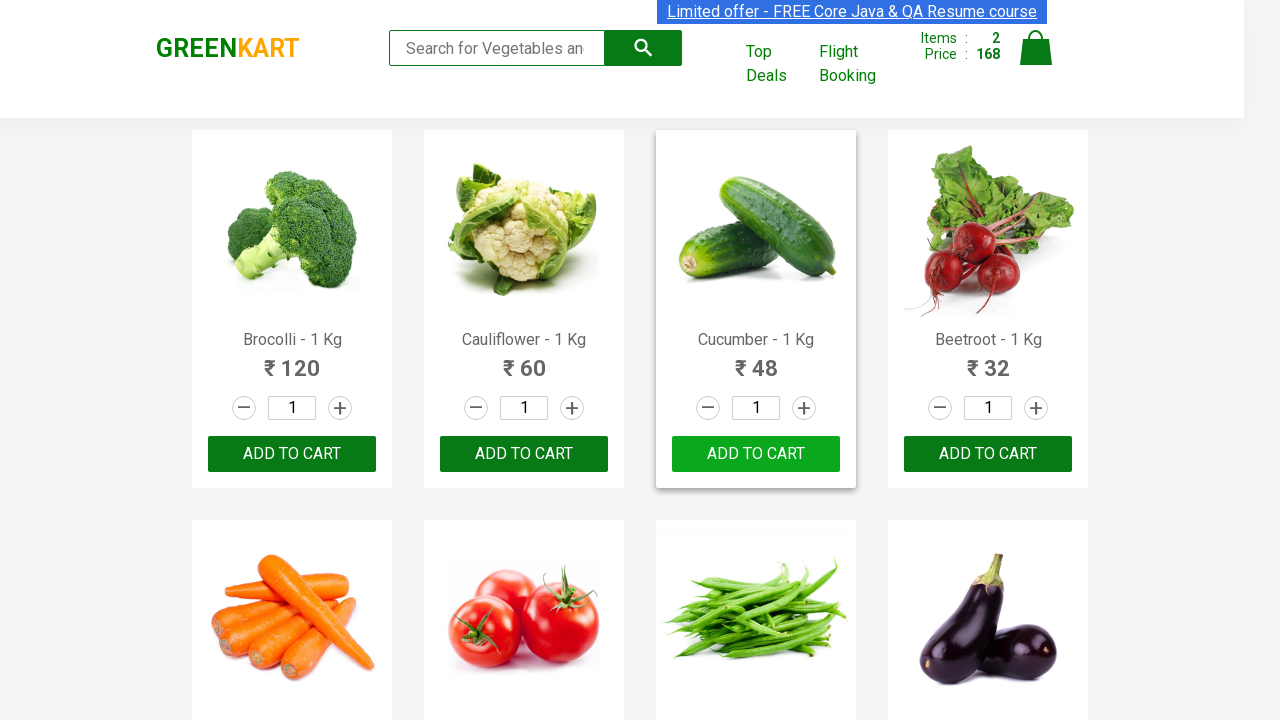

Retrieved product text at index 16: 'Grapes - 1 Kg'
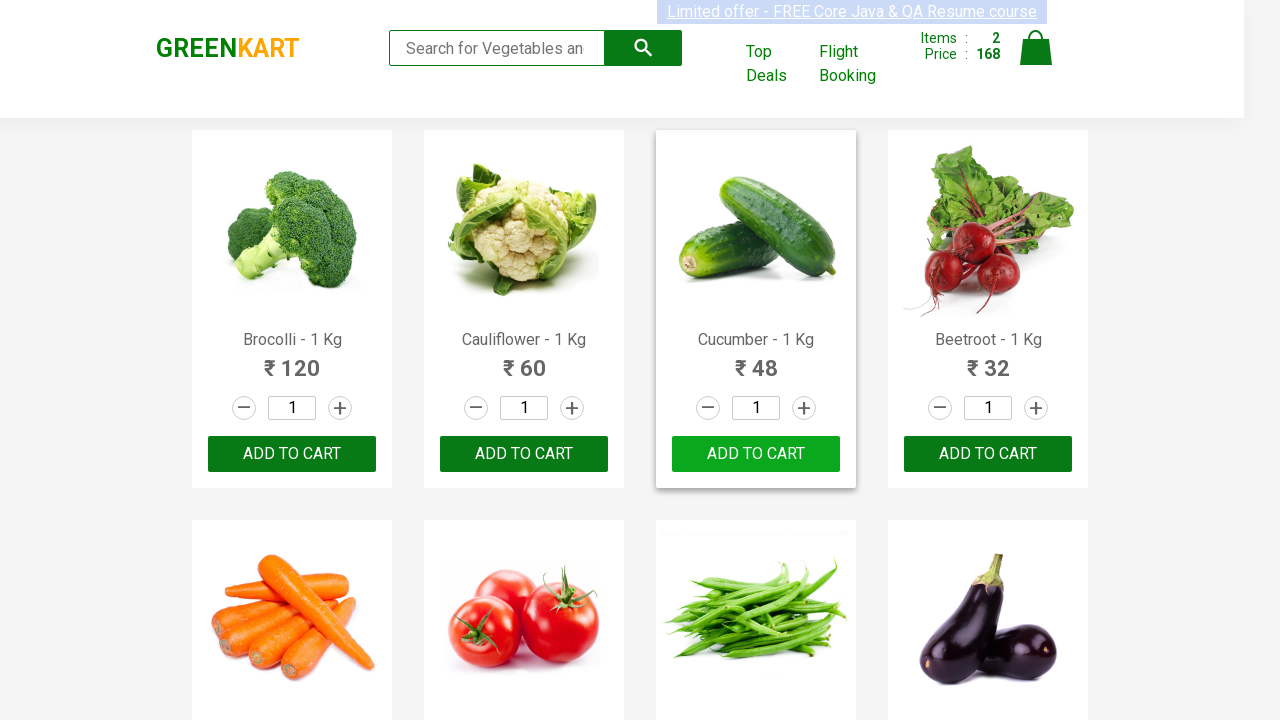

Retrieved product text at index 17: 'Mango - 1 Kg'
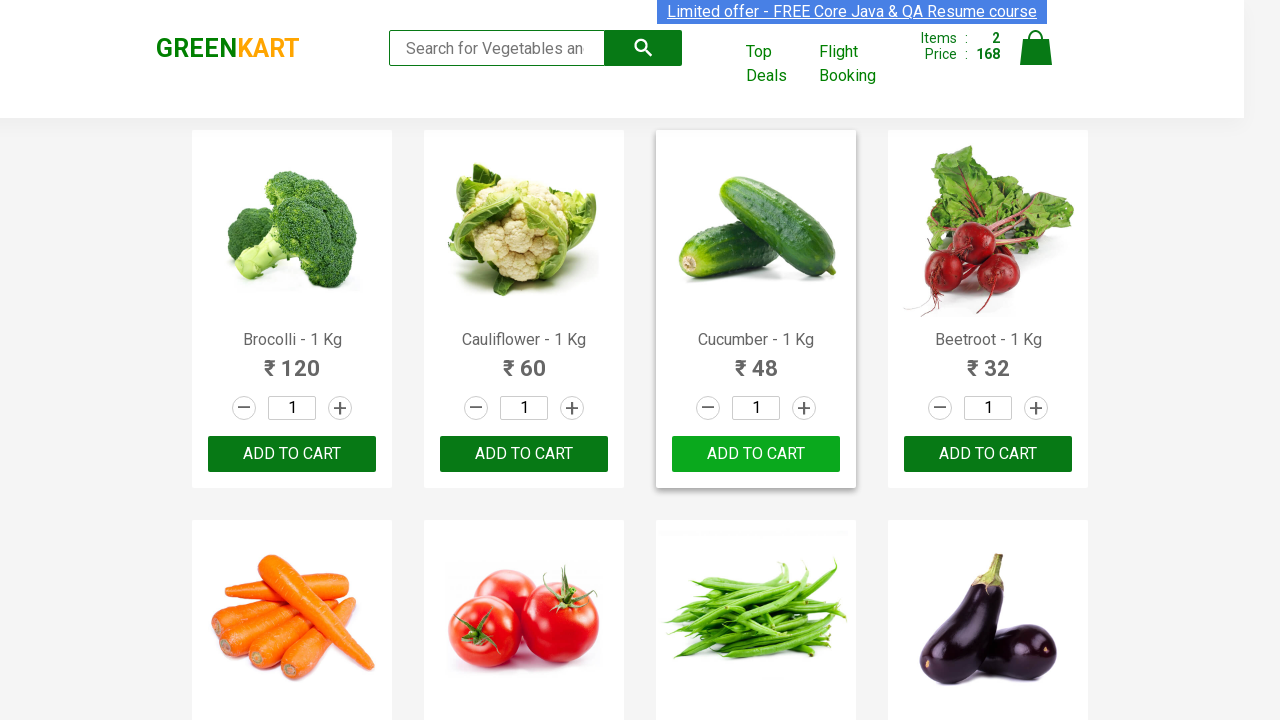

Retrieved product text at index 18: 'Musk Melon - 1 Kg'
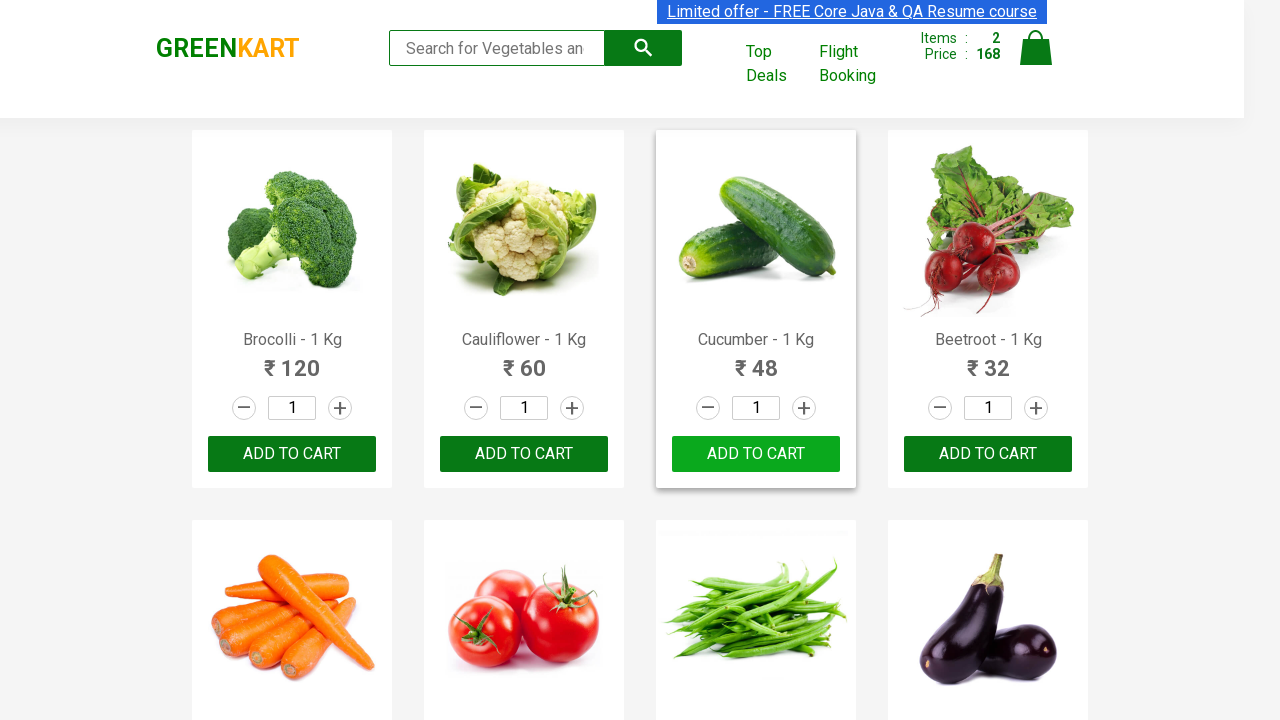

Retrieved product text at index 19: 'Orange - 1 Kg'
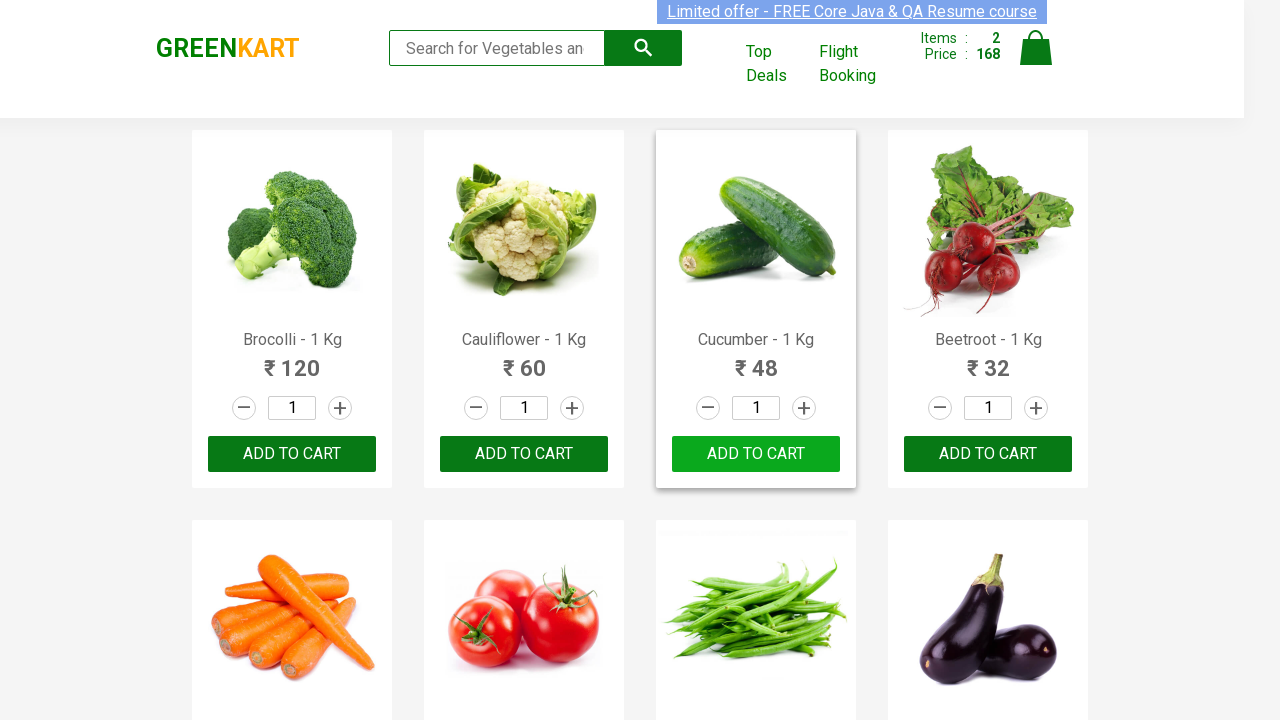

Clicked 'Add to Cart' button for 'Orange' at (988, 360) on div.product-action >> nth=19
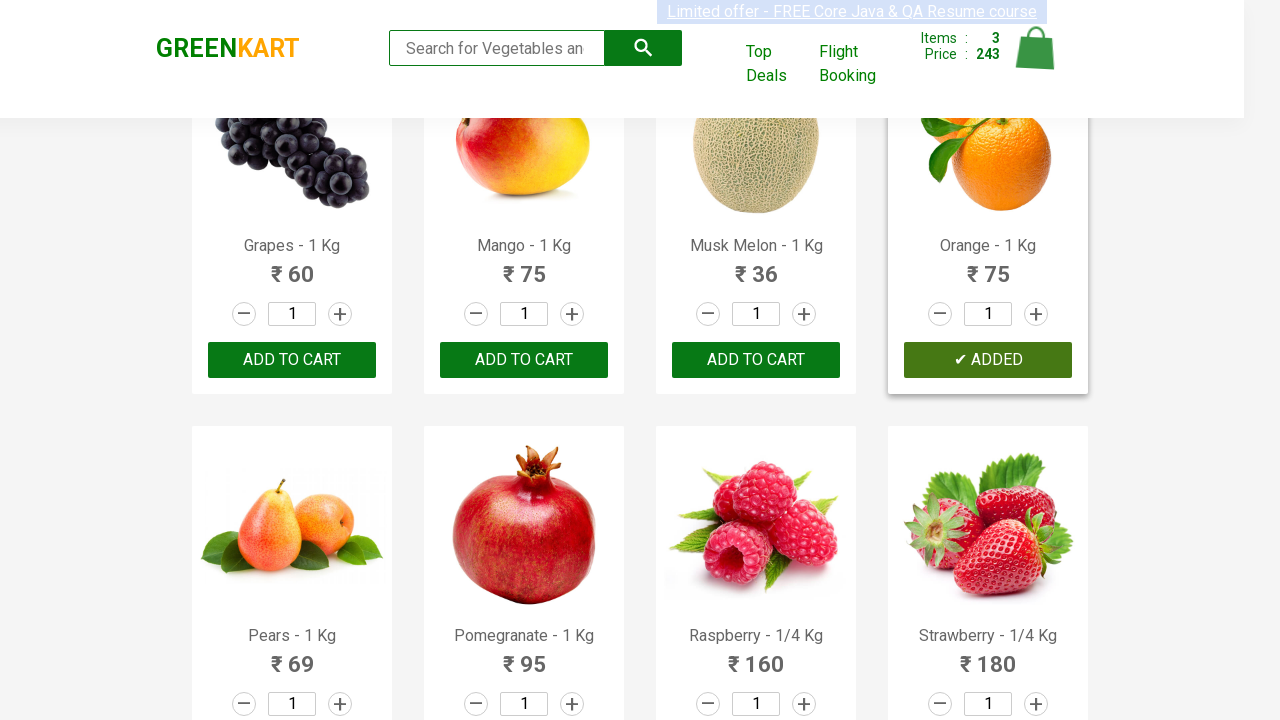

All 3 required items have been added to cart
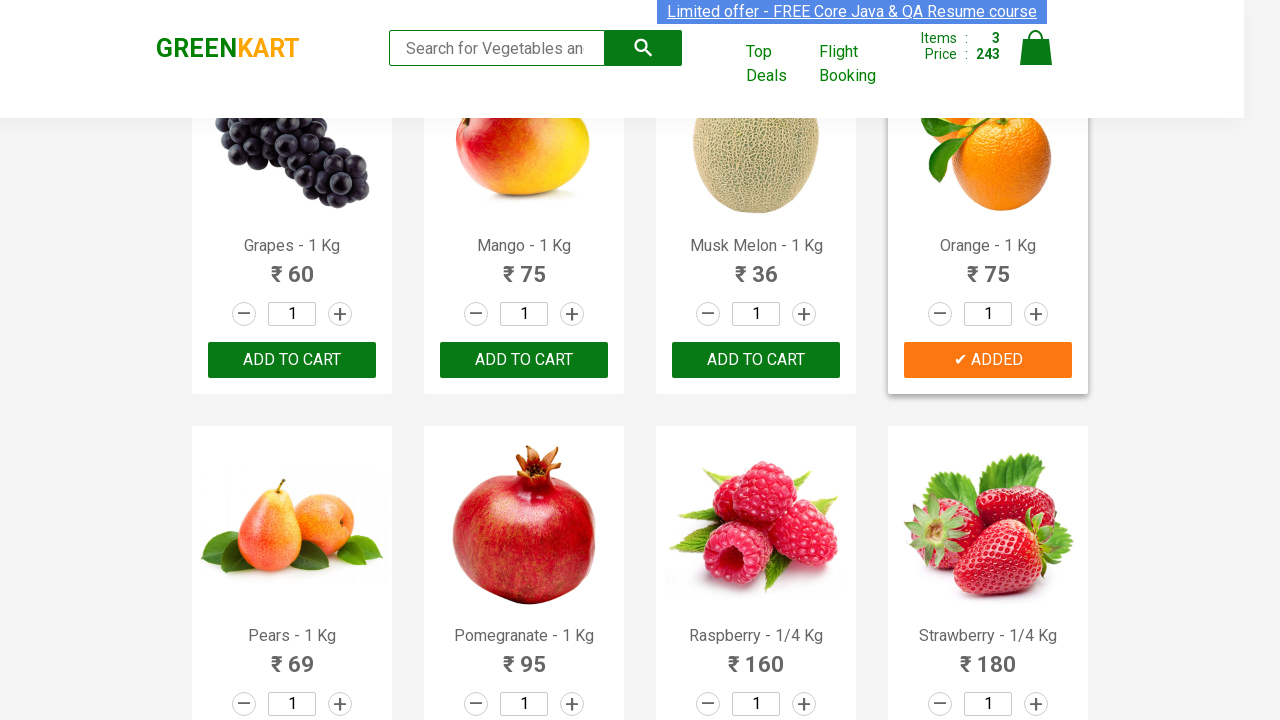

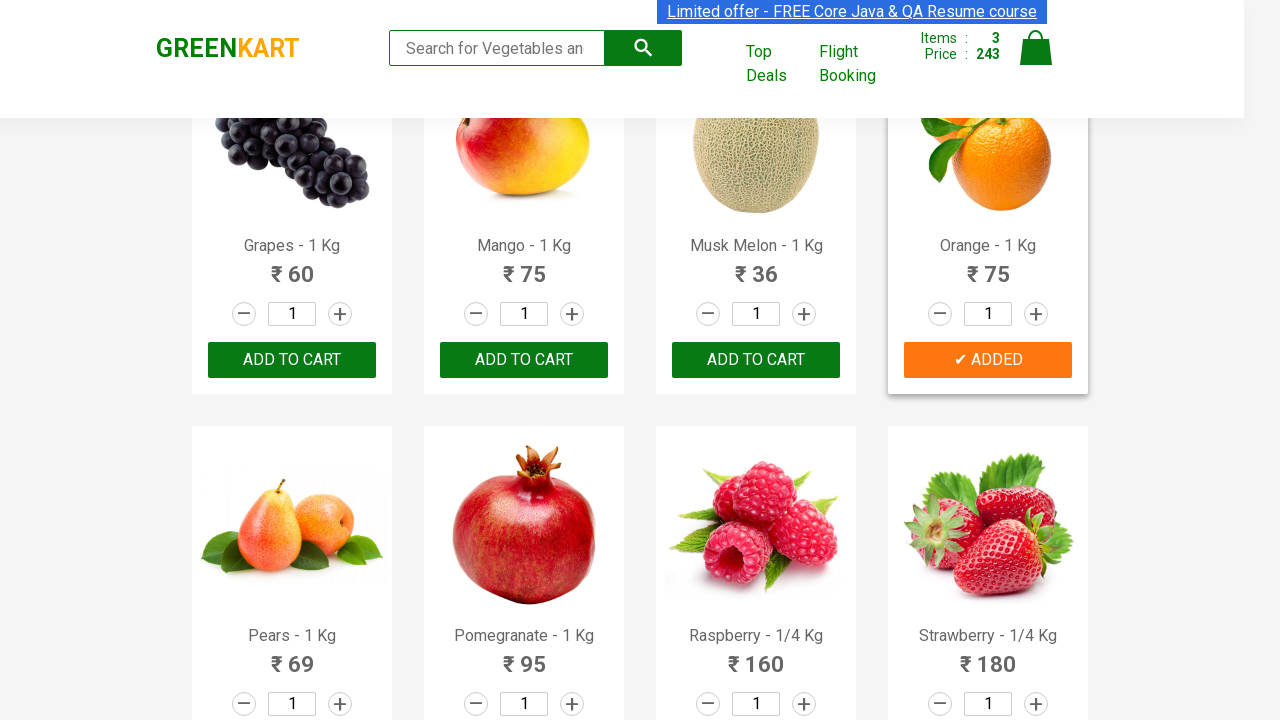